Tests checkbox functionality by verifying the initial state of checkboxes and then clicking to toggle checkbox #1 from unselected to selected state

Starting URL: http://the-internet.herokuapp.com/checkboxes

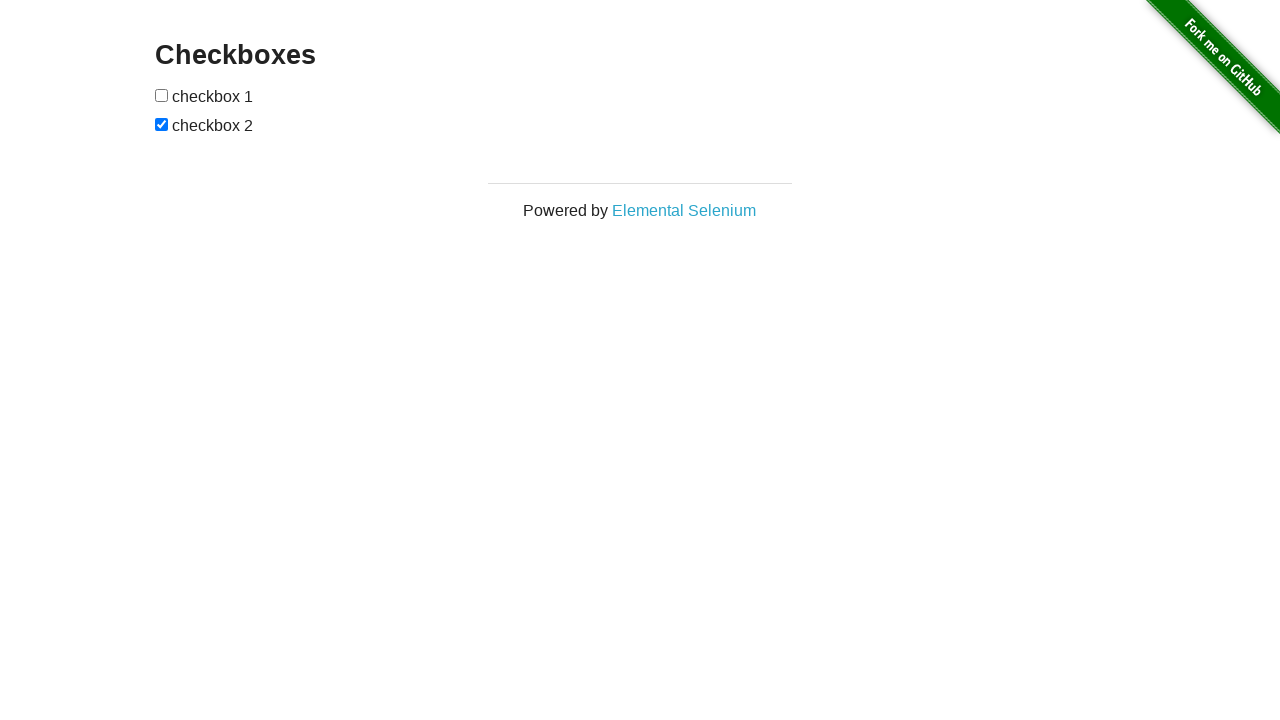

Located checkbox #1 element
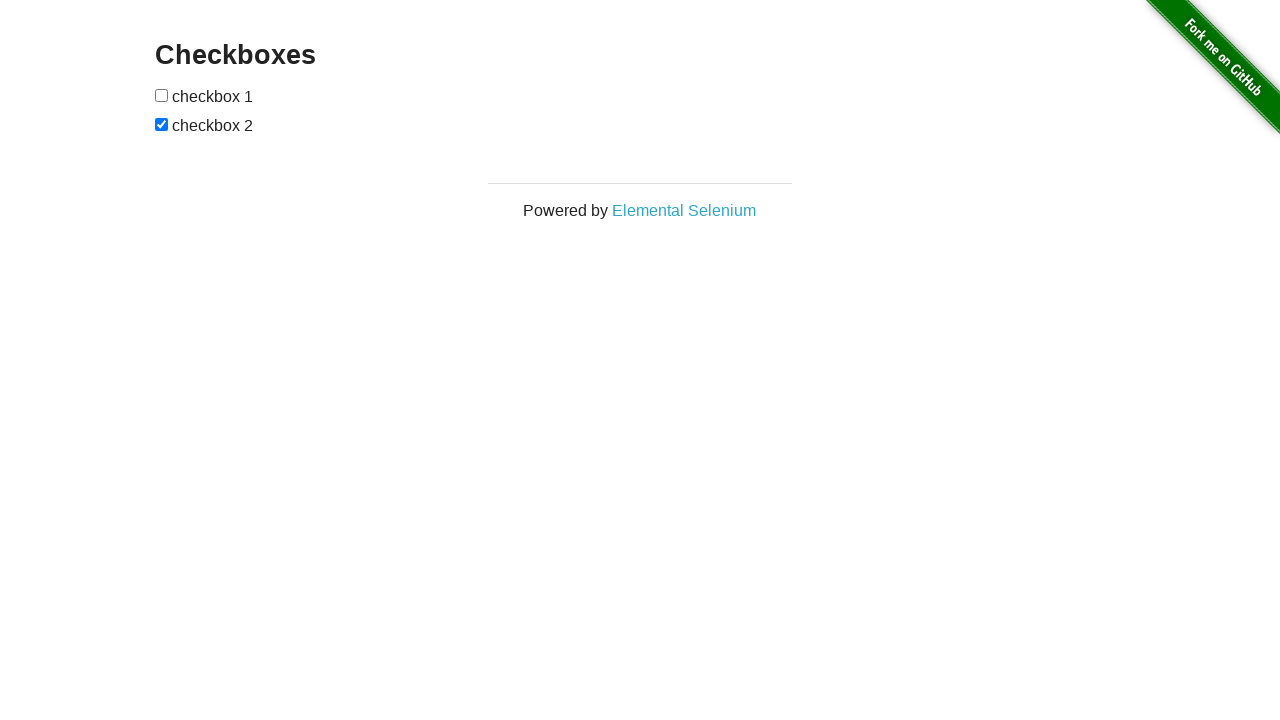

Verified checkbox #1 is not selected by default
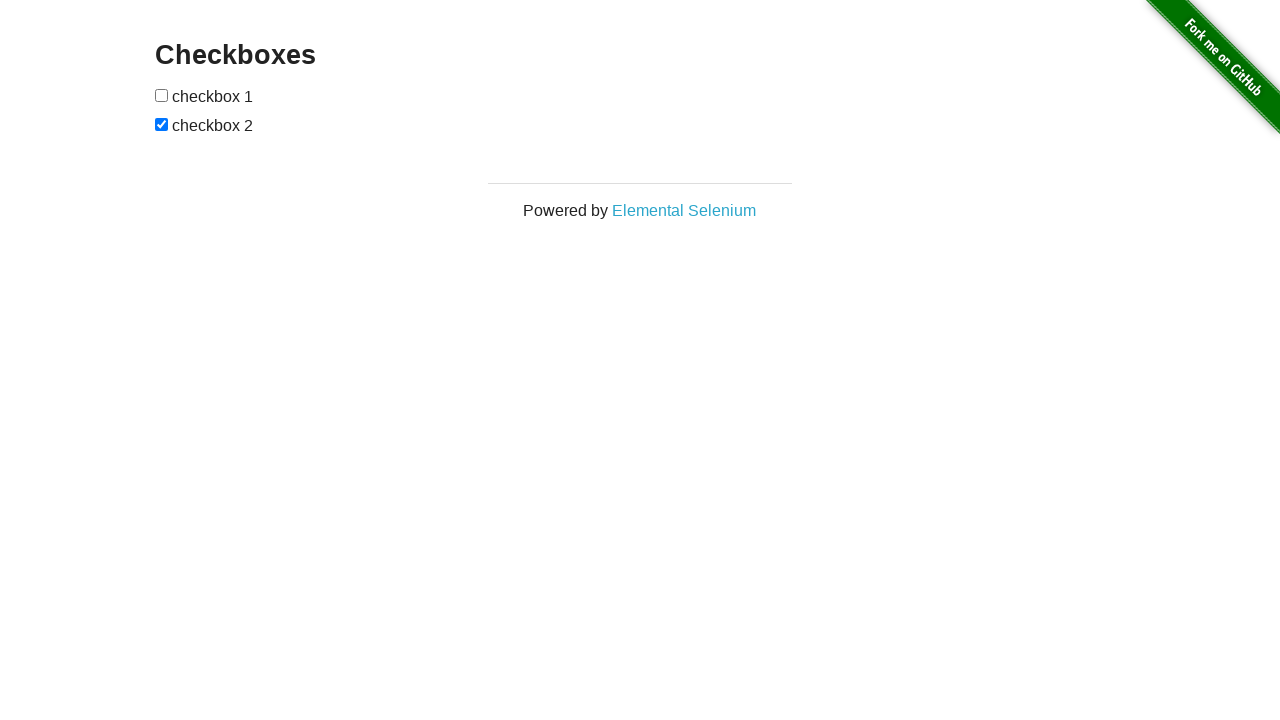

Clicked checkbox #1 to toggle it to selected state at (162, 95) on input[type='checkbox'] >> nth=0
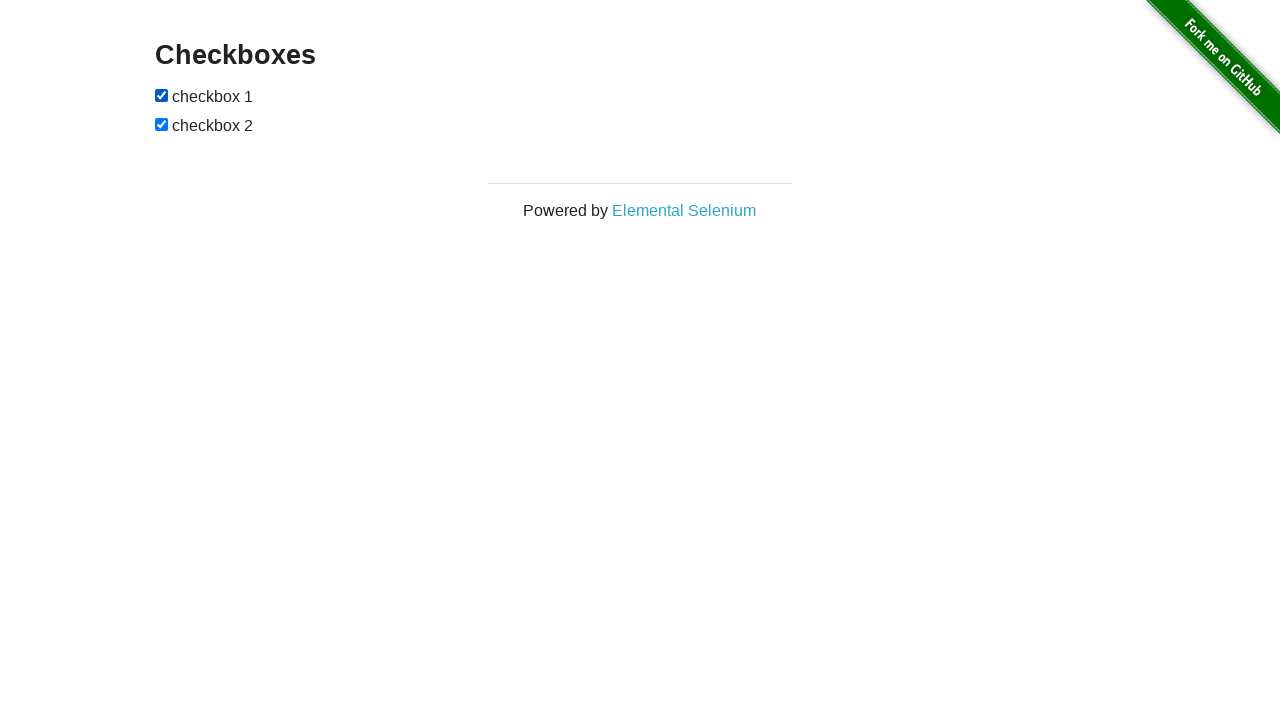

Verified checkbox #1 is now selected
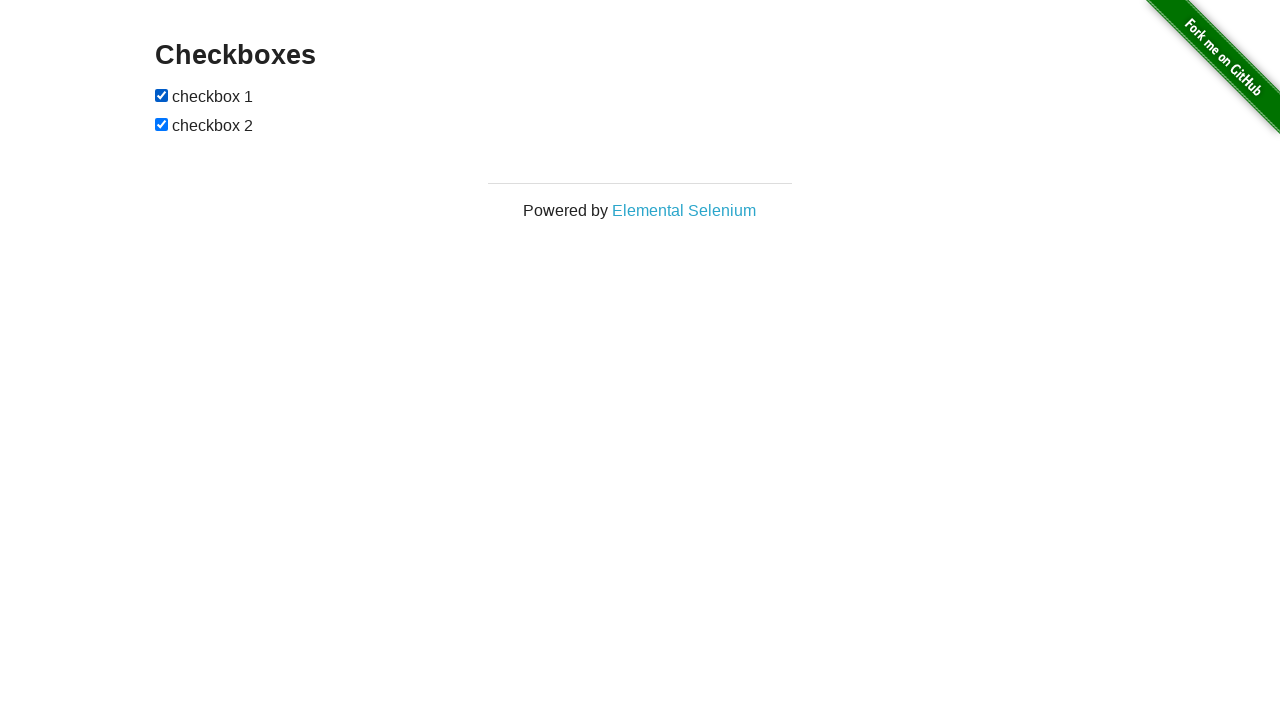

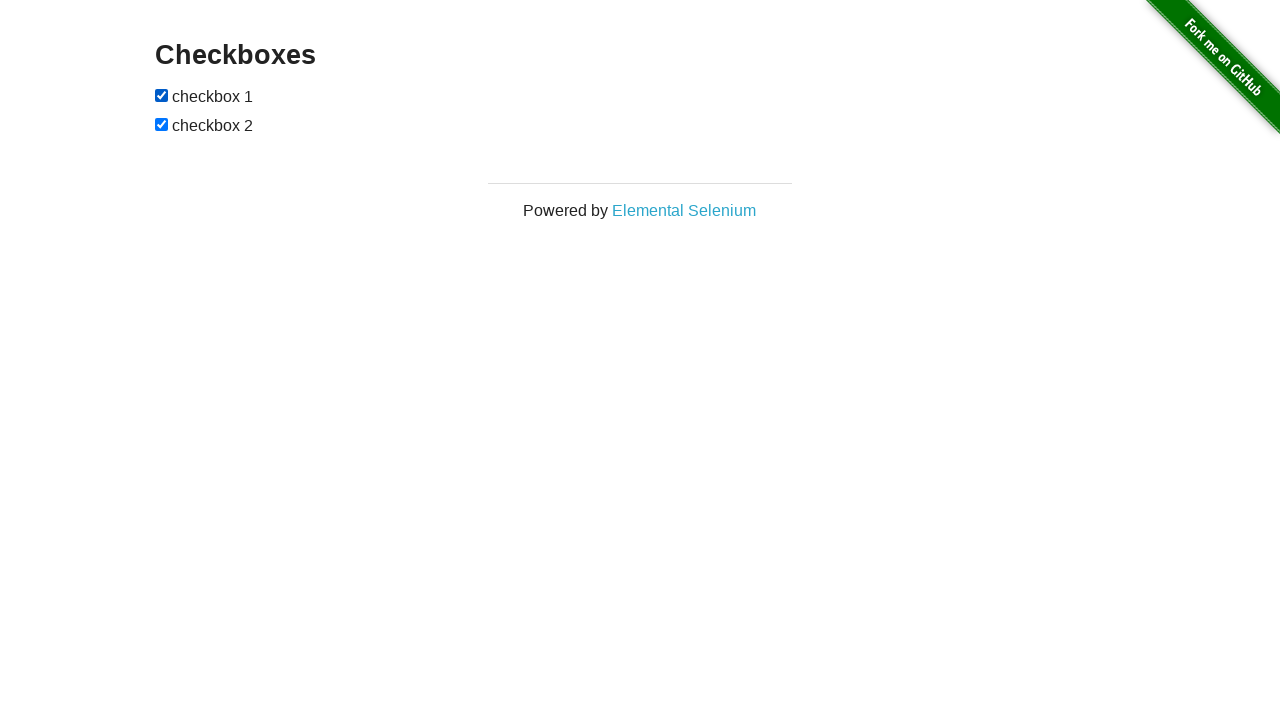